Clicks Browse Languages menu and verifies the submenu contains letters 0-9 and A-Z

Starting URL: http://www.99-bottles-of-beer.net/

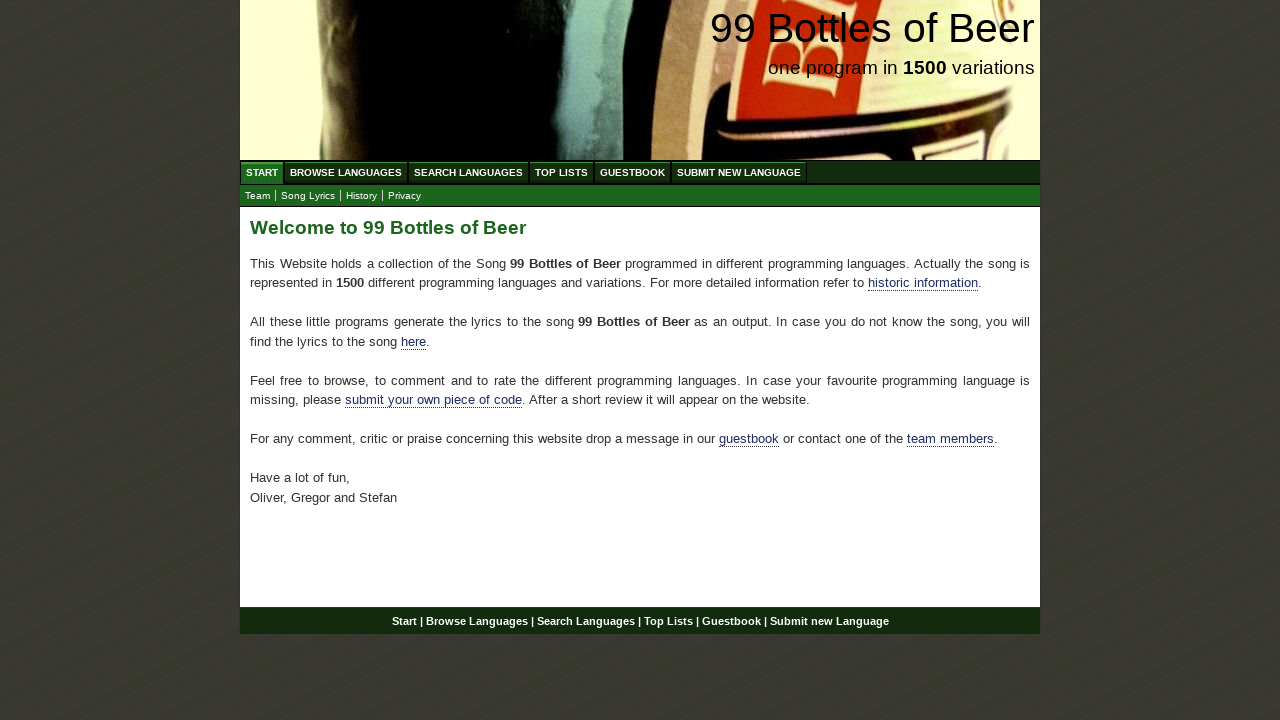

Clicked Browse Languages menu at (346, 172) on text=Browse Languages
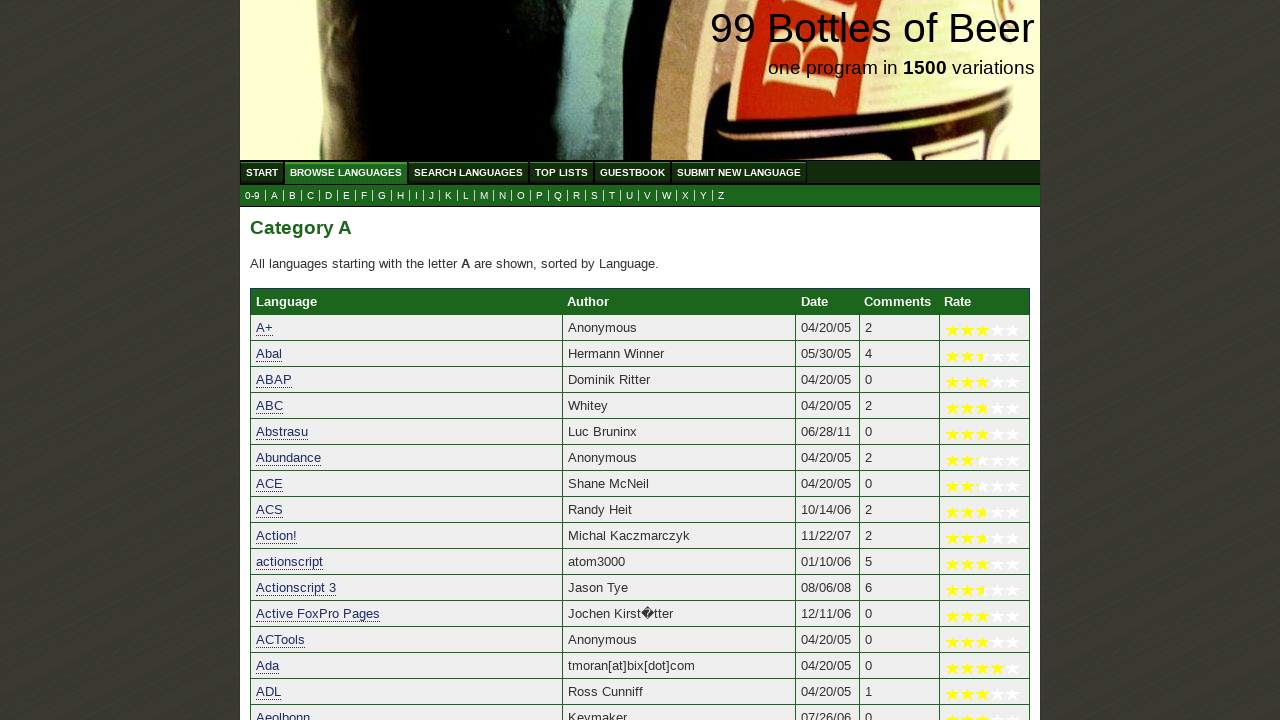

Submenu became visible
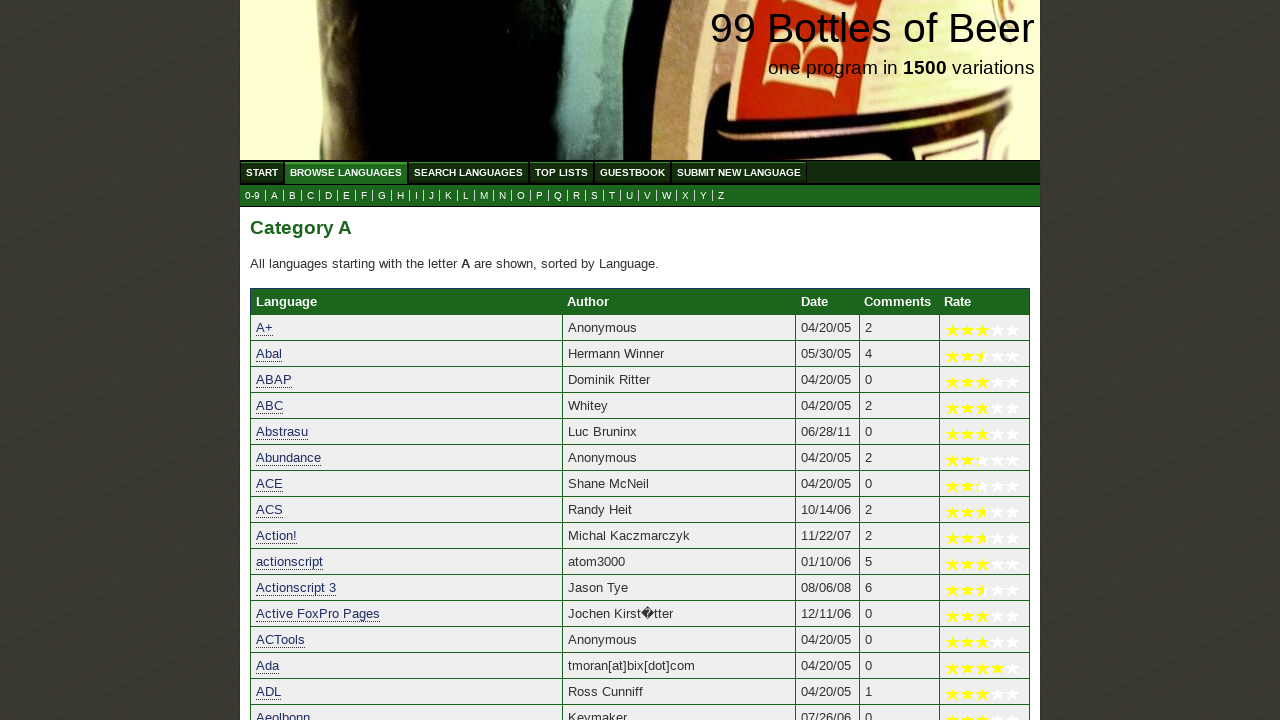

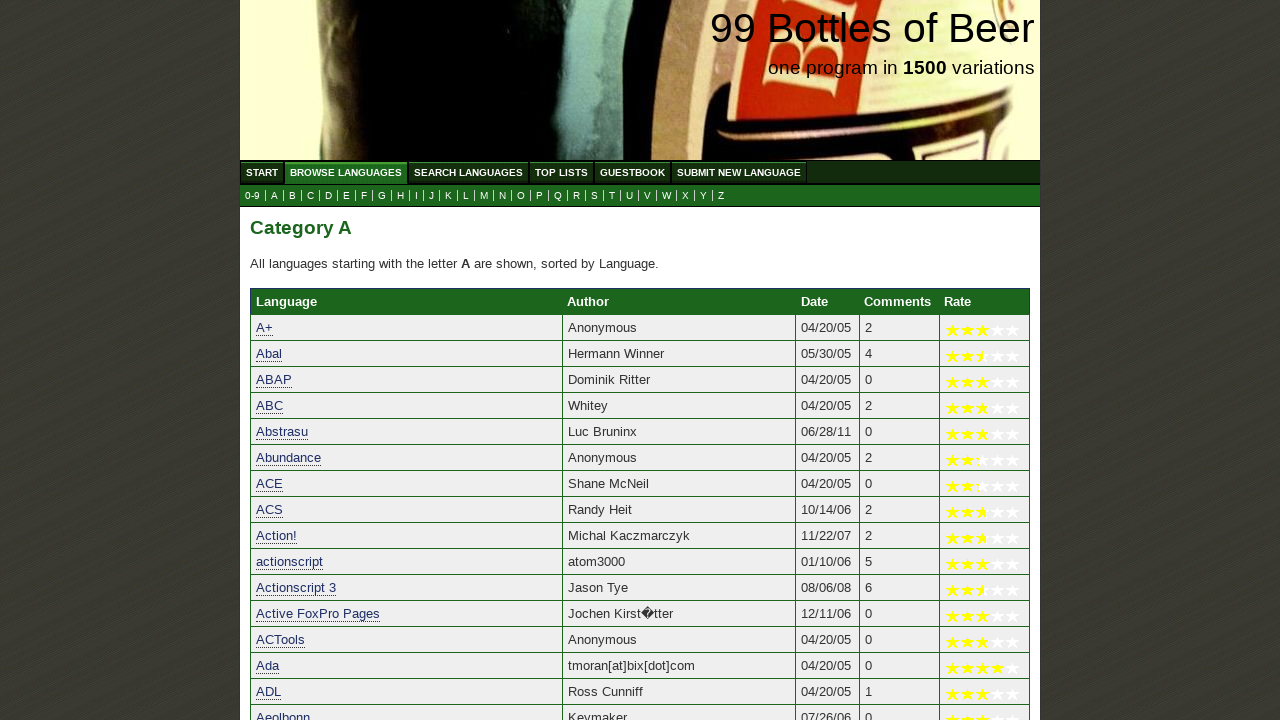